Tests entering text in the W3Schools search box

Starting URL: https://www.w3schools.com/

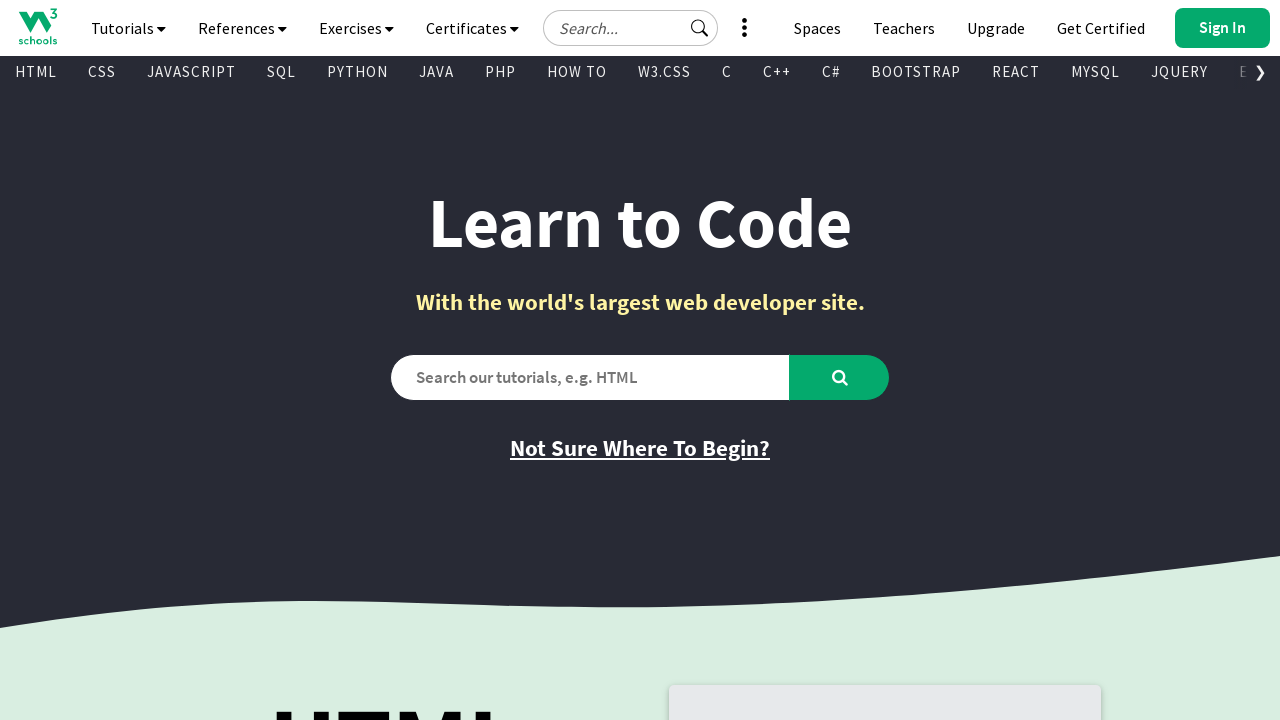

Filled W3Schools search box with 'DEMO' on #tnb-google-search-input
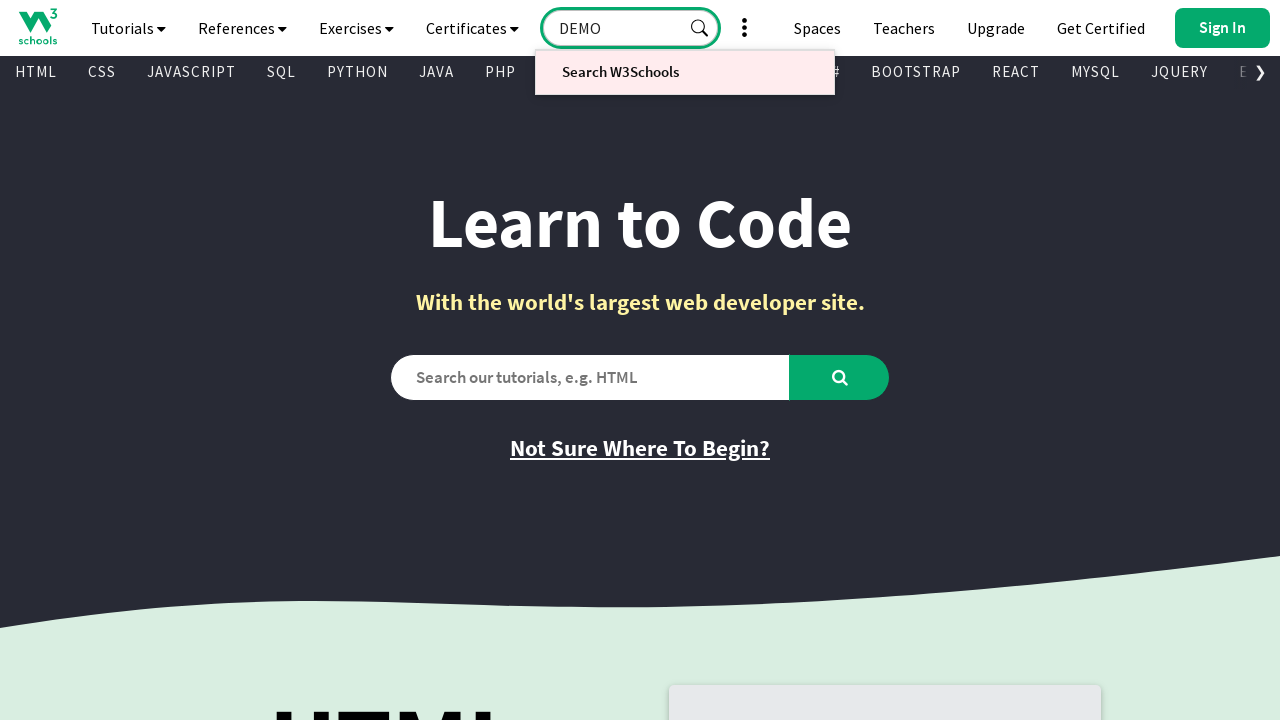

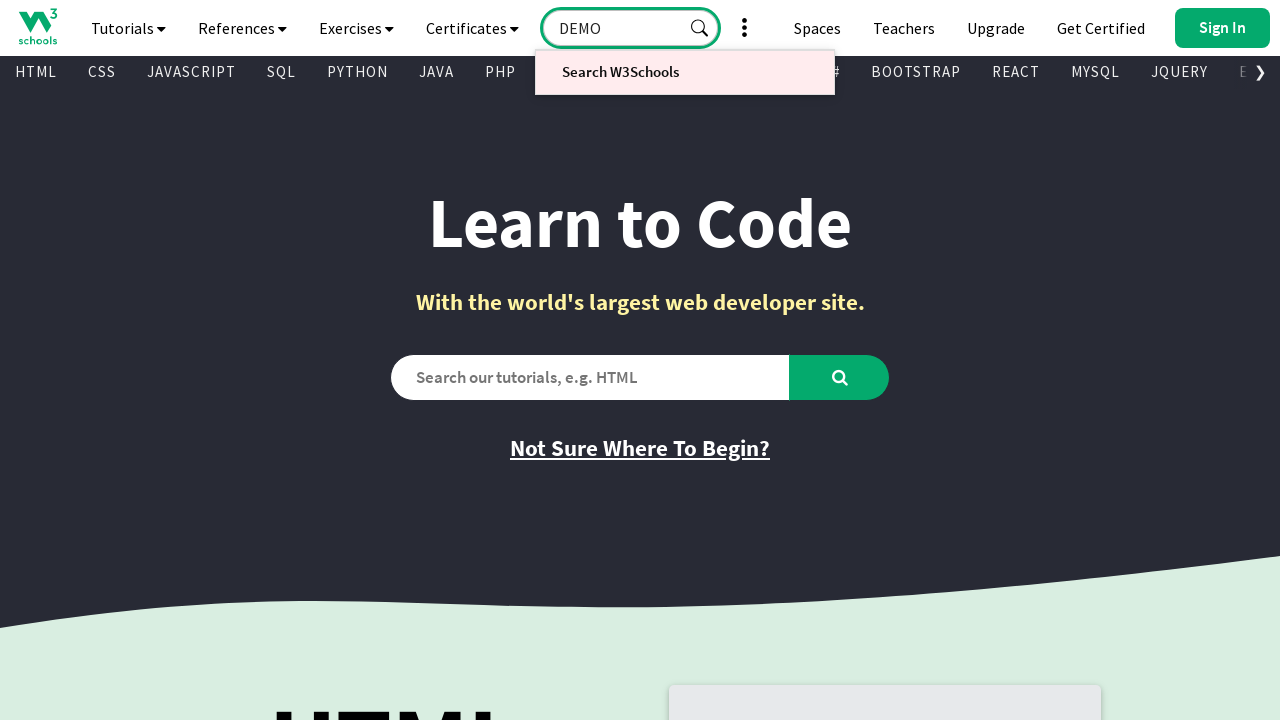